Tests the product browsing and add-to-cart functionality on an Angular demo e-commerce site by navigating to products, selecting a Selenium product, and adding it to the cart.

Starting URL: https://rahulshettyacademy.com/angularAppdemo/

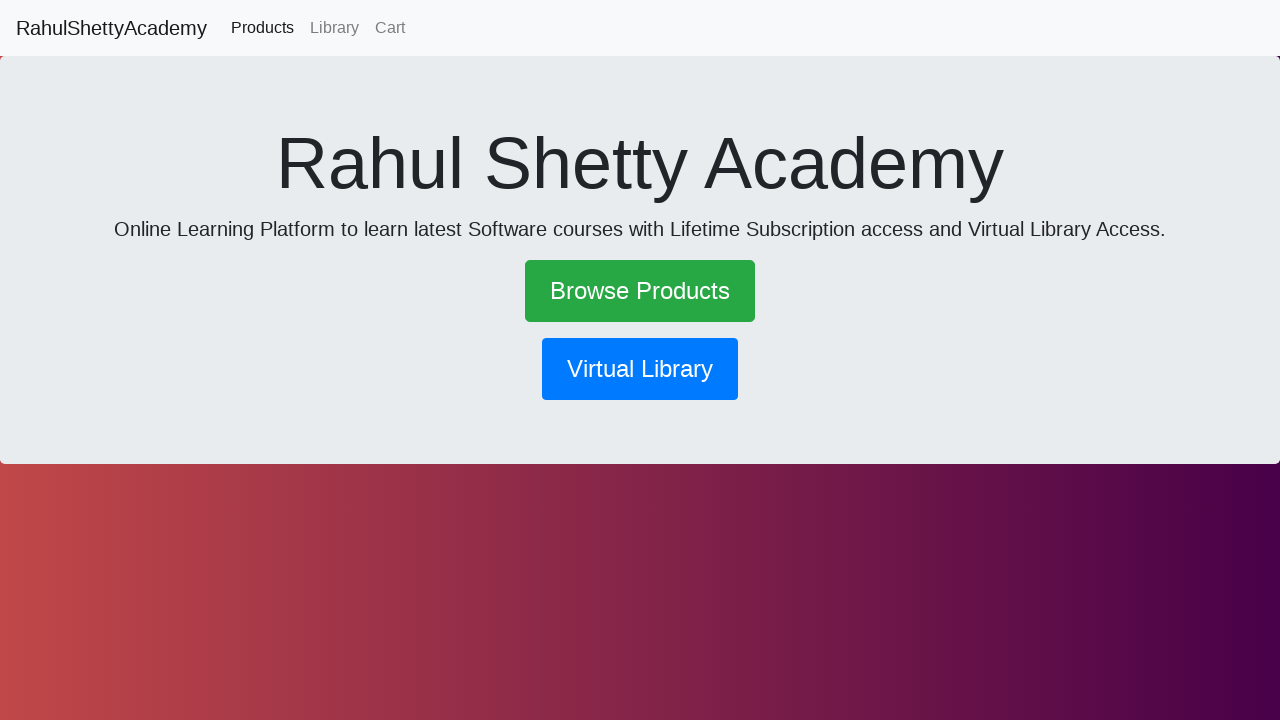

Blocked JPG image resources via network interception
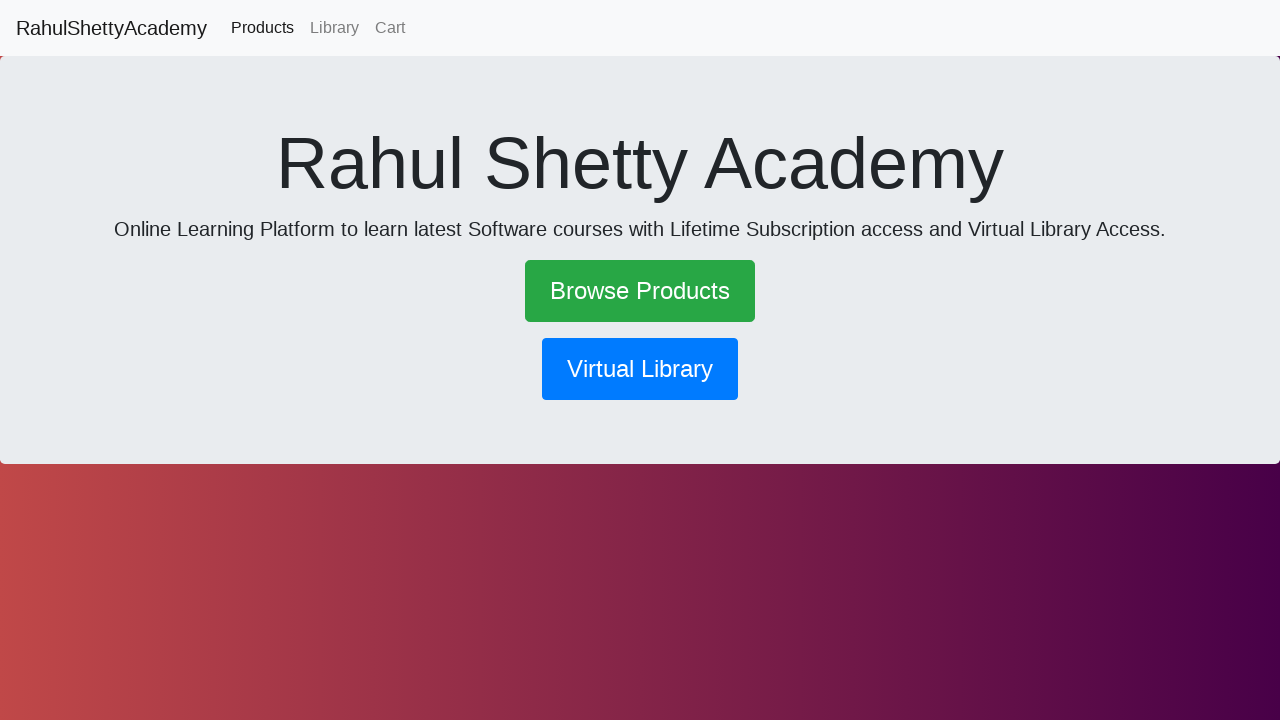

Blocked CSS resources via network interception
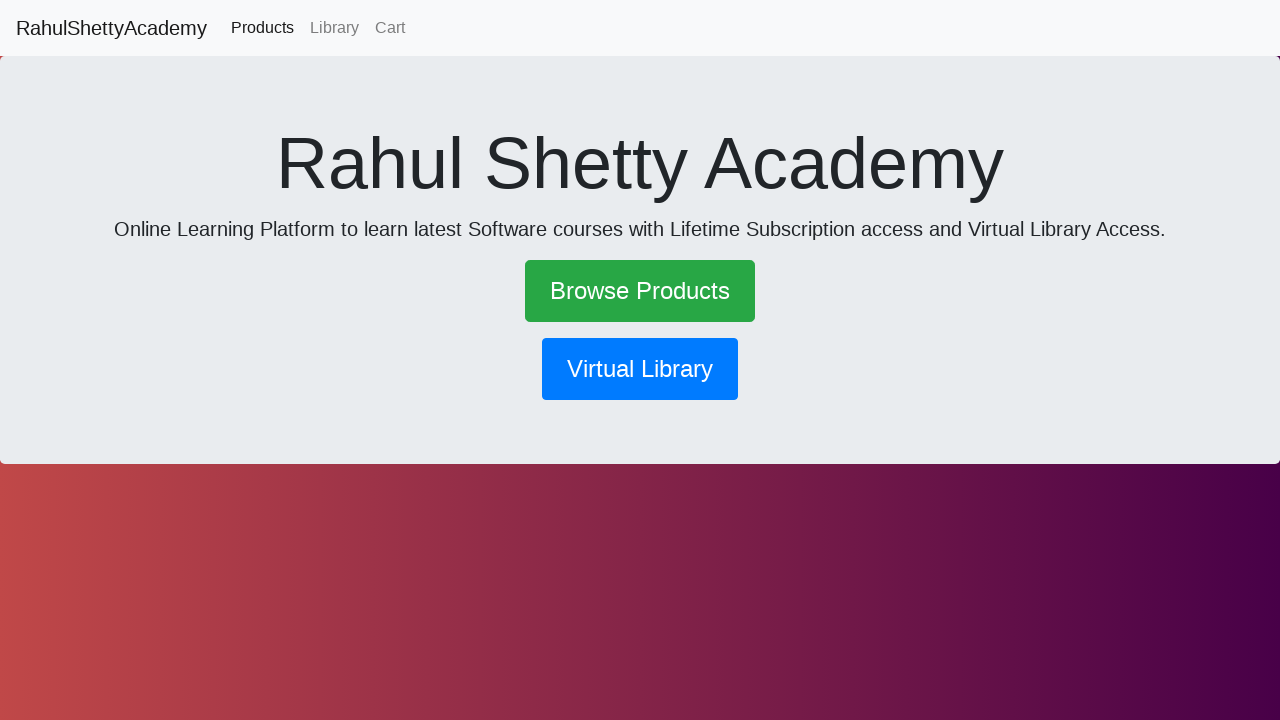

Clicked 'Browse Products' link to navigate to product listing at (640, 291) on text=Browse Products
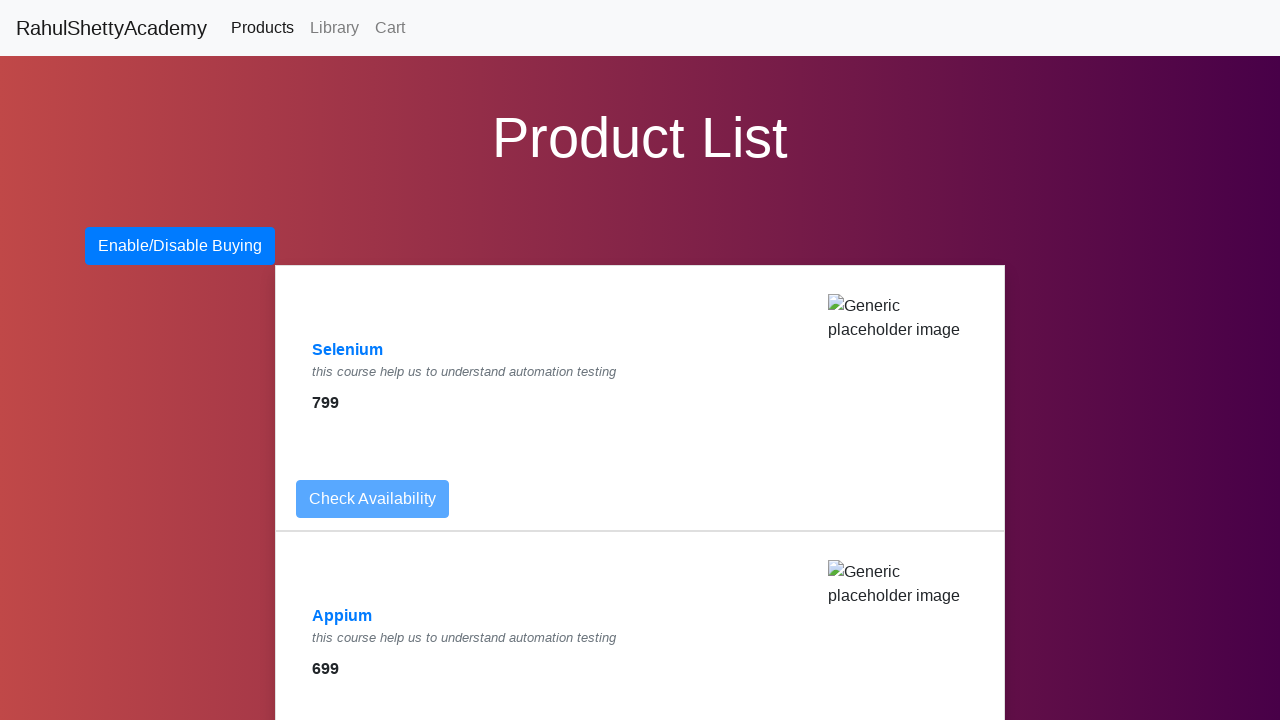

Clicked 'Selenium' product link to view product details at (348, 350) on text=Selenium
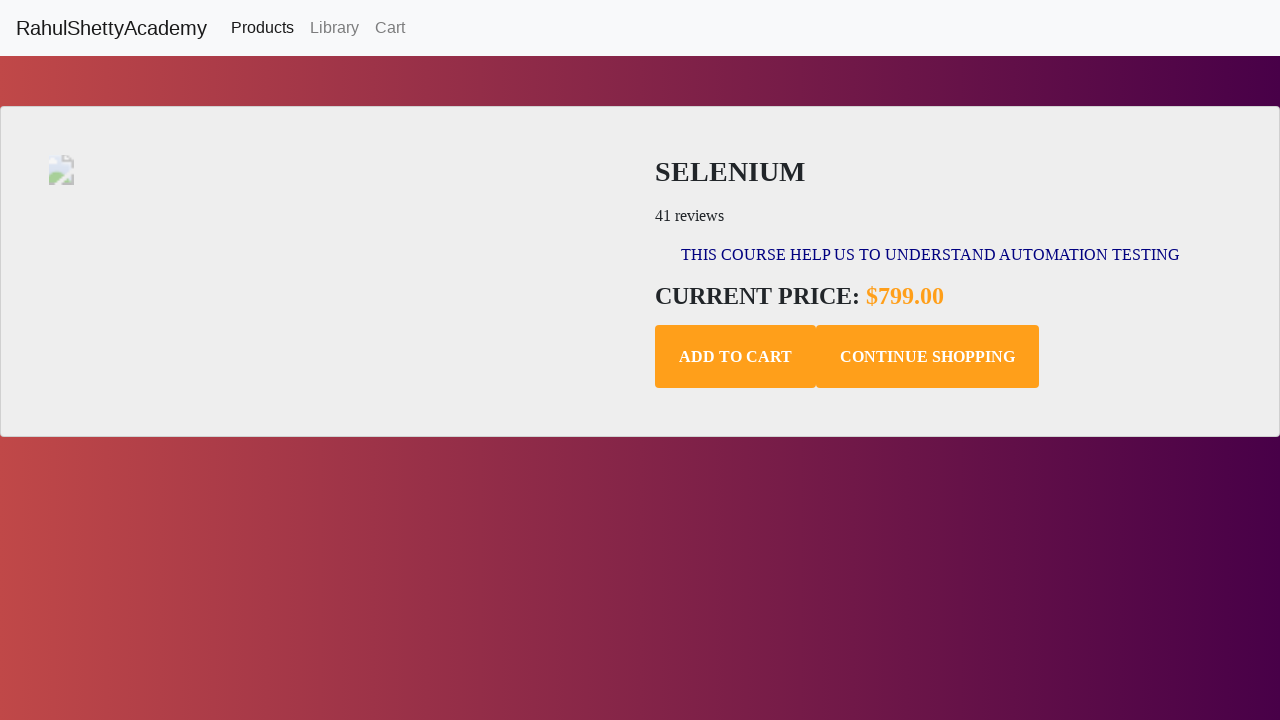

Clicked 'Add to Cart' button to add Selenium product to cart at (736, 357) on button.add-to-cart.btn.btn-default
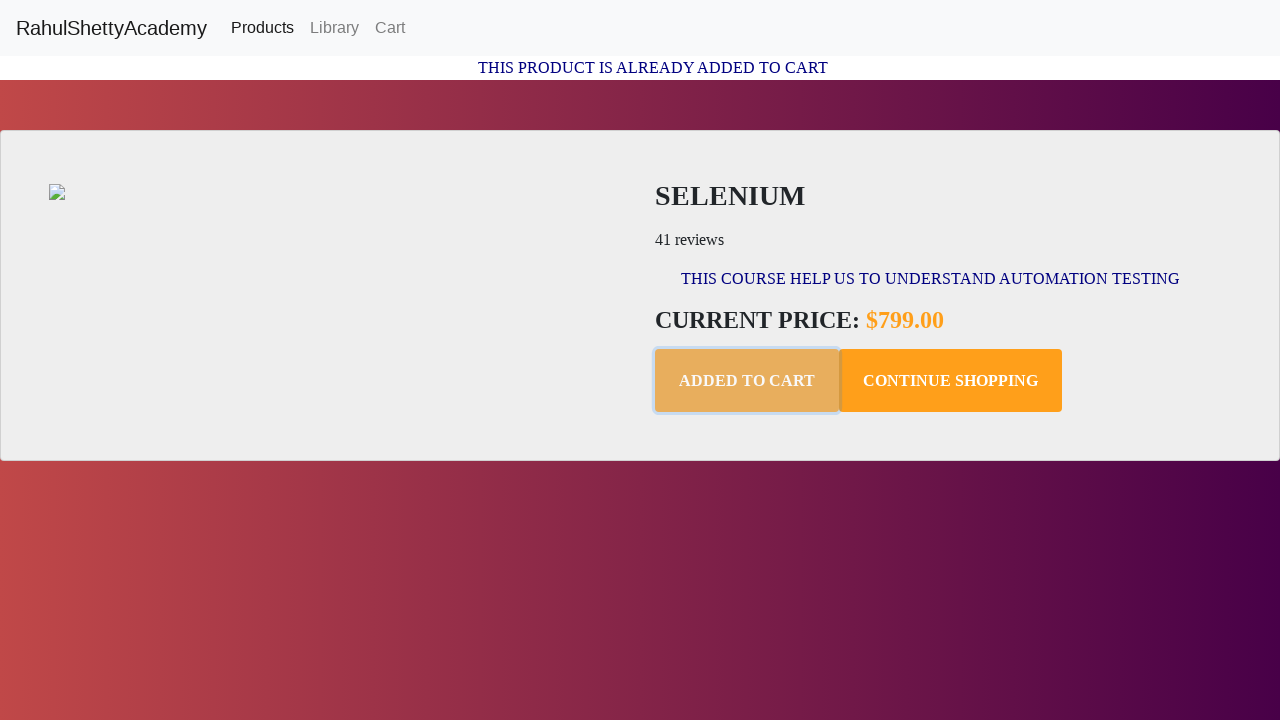

Waited for confirmation message paragraph element to appear
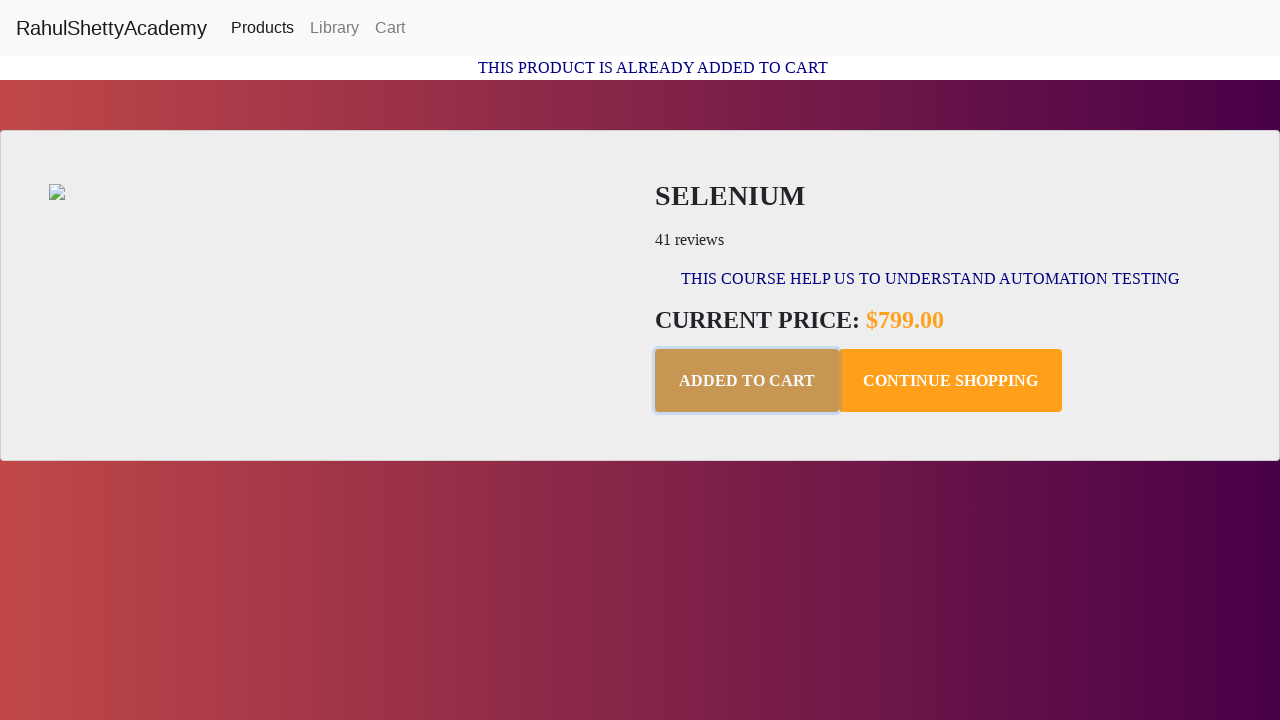

Retrieved confirmation message text: 'This Product is already added to Cart'
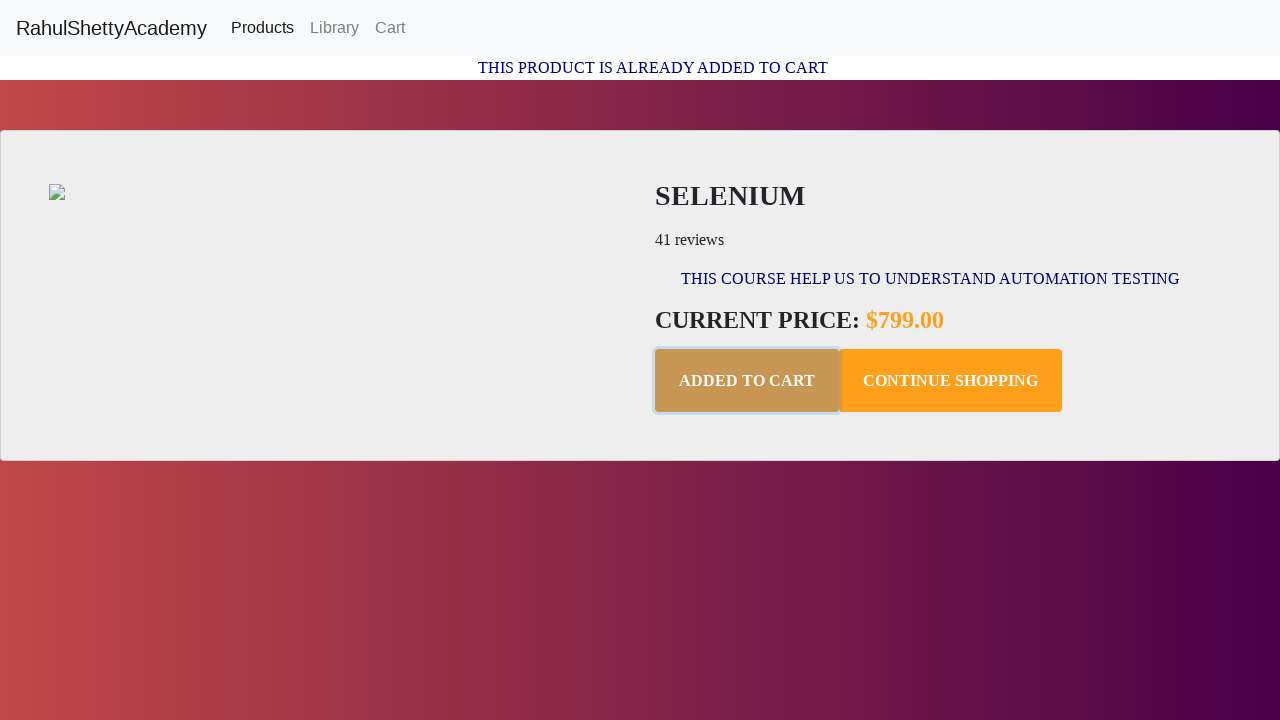

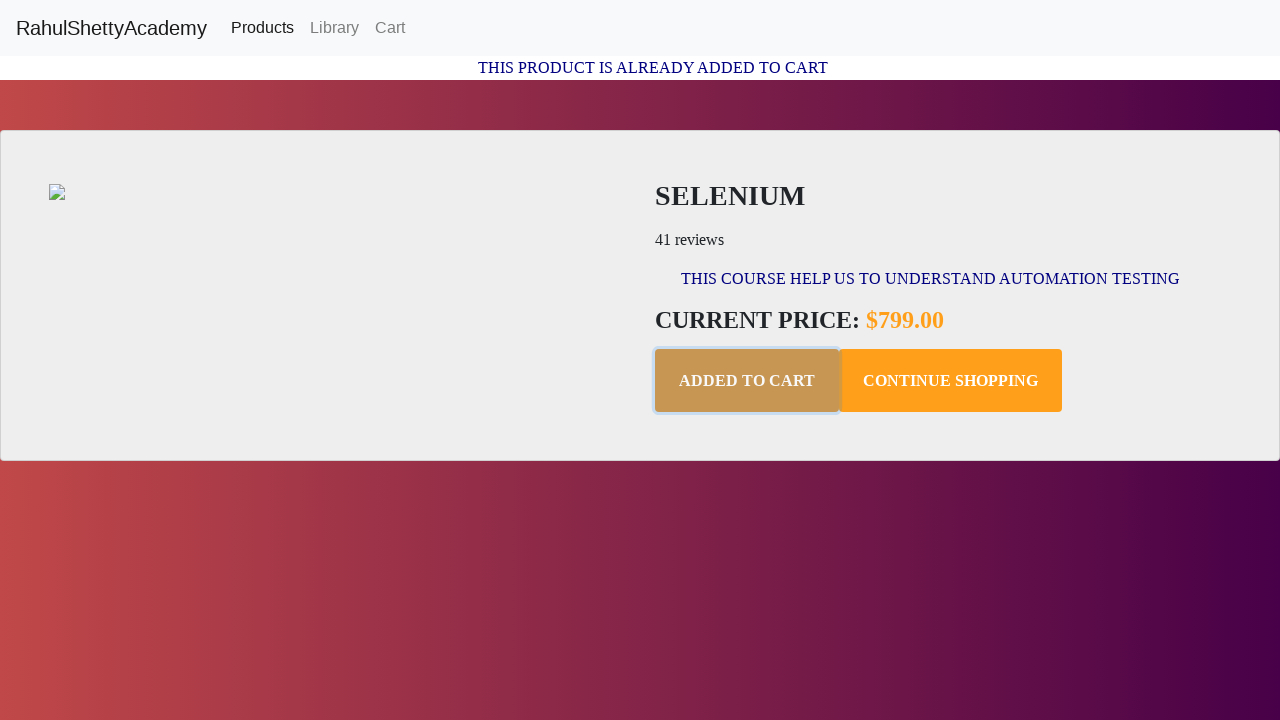